Tests popup/dialog handling by setting up a dialog accept handler and clicking a confirm button

Starting URL: https://rahulshettyacademy.com/AutomationPractice/

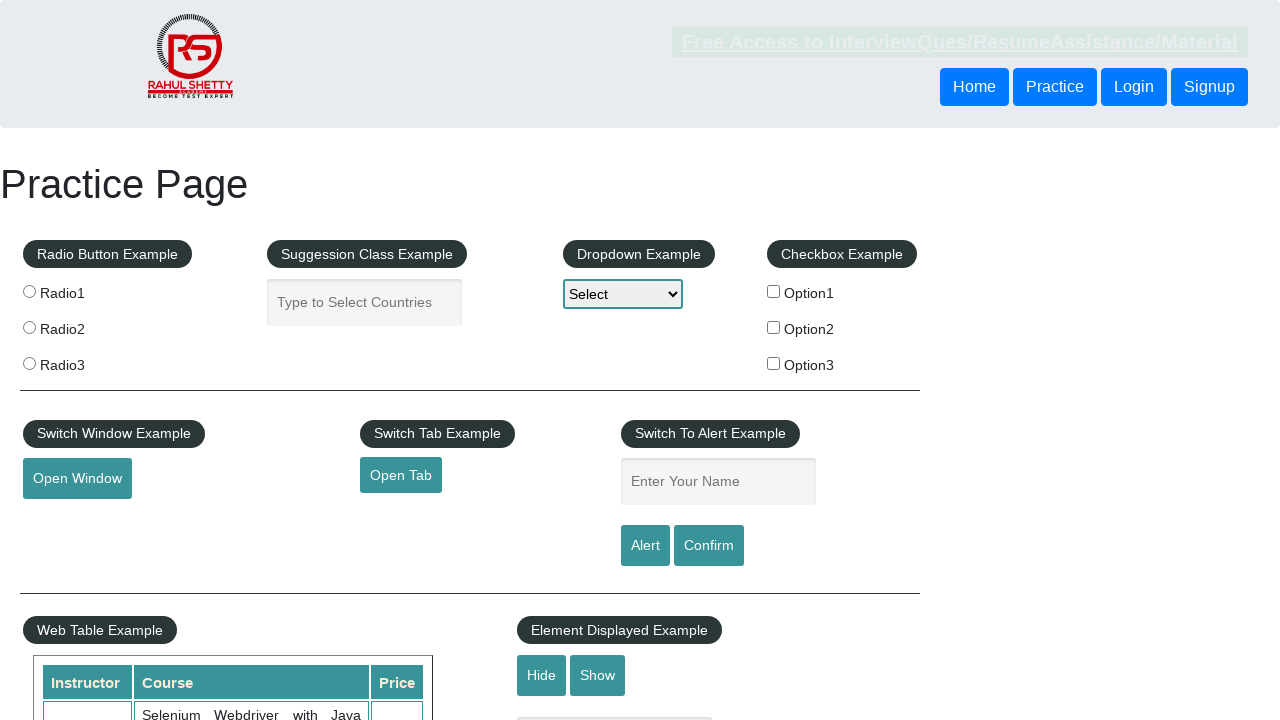

Set up dialog handler to accept dialogs
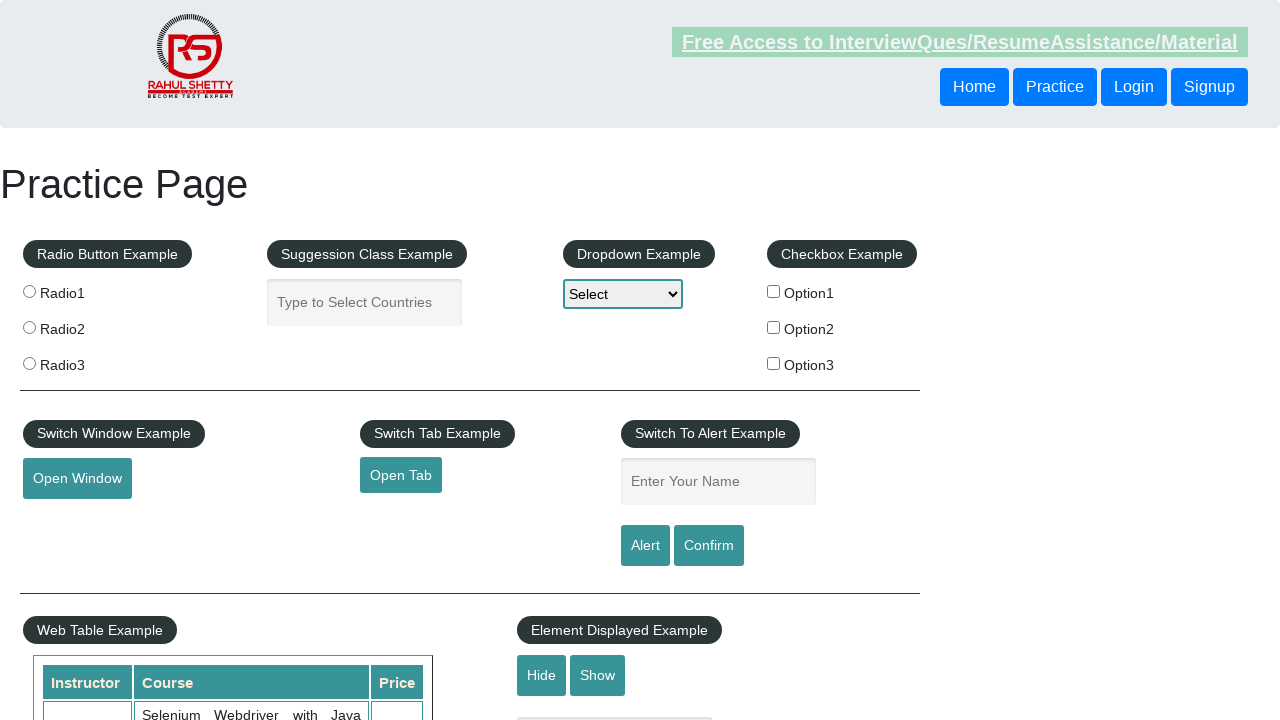

Clicked confirm button to trigger dialog at (709, 546) on #confirmbtn
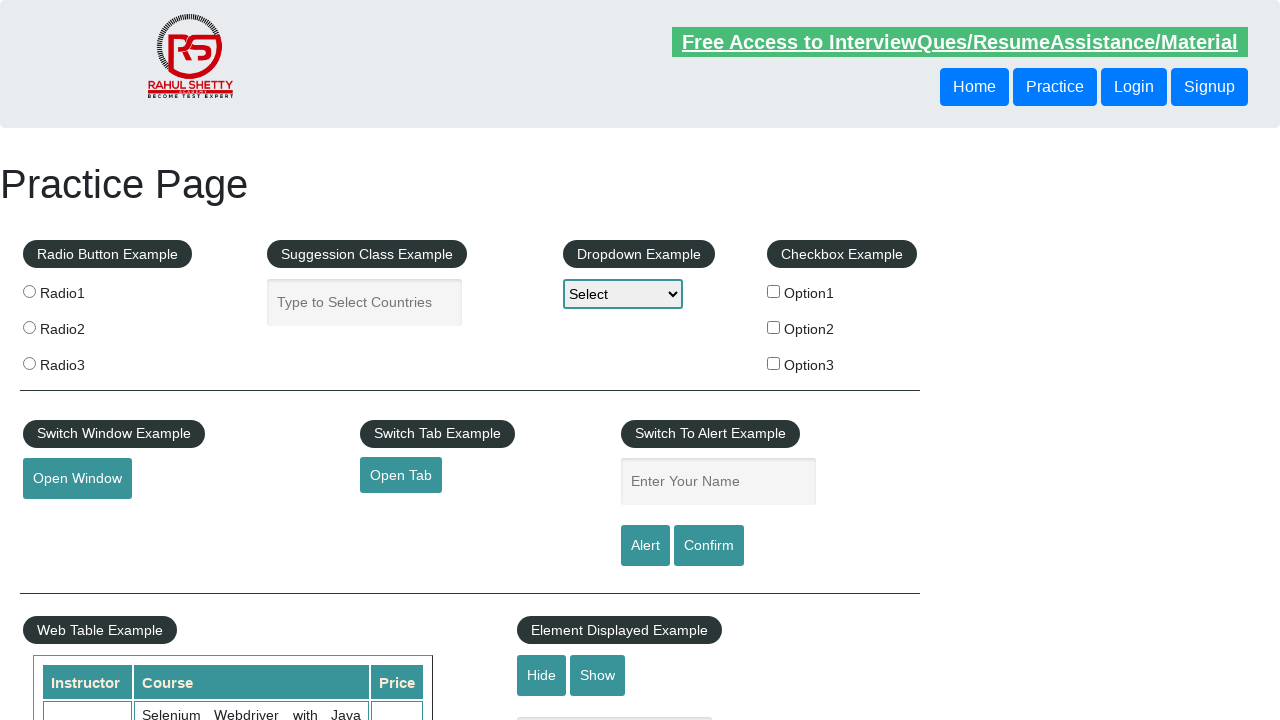

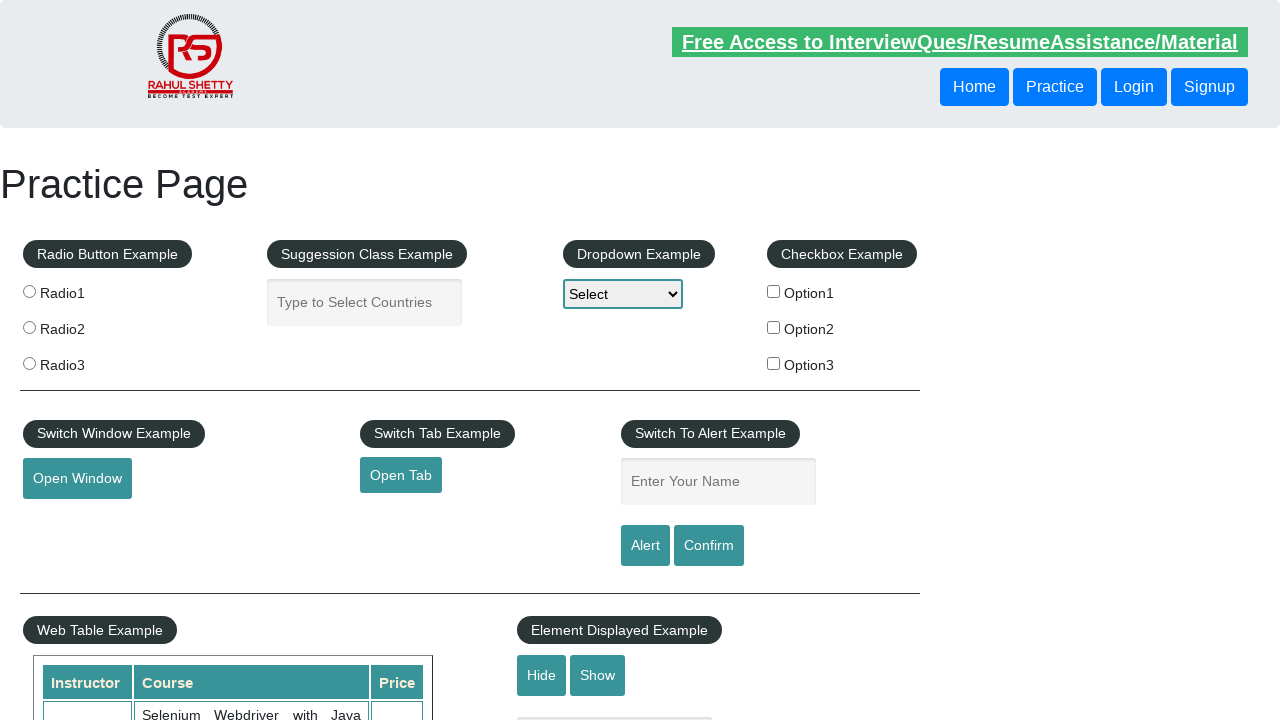